Tests form interactions on an Angular practice page by checking a checkbox, selecting a dropdown option, filling a password field, submitting the form, then navigating to a shop page and adding an item to cart

Starting URL: https://rahulshettyacademy.com/angularpractice/

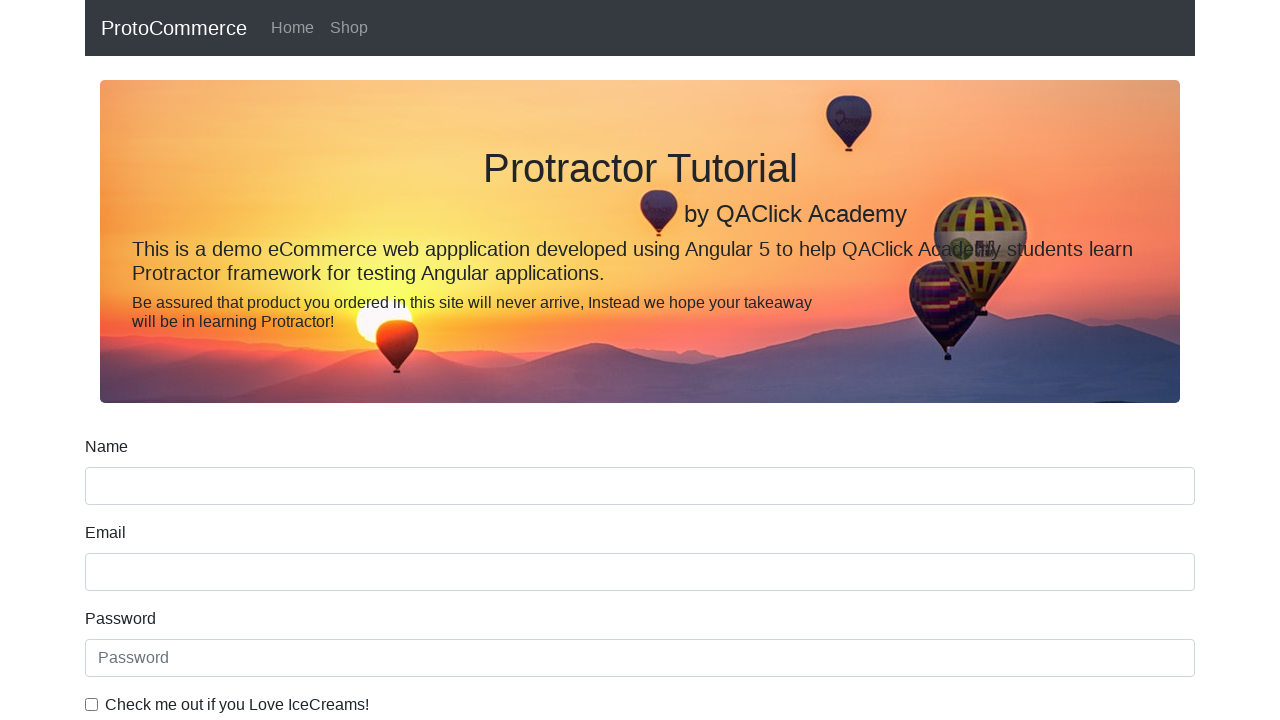

Checked 'Ice cream' checkbox at (92, 704) on internal:label="Check me out if you Love IceCreams!"i
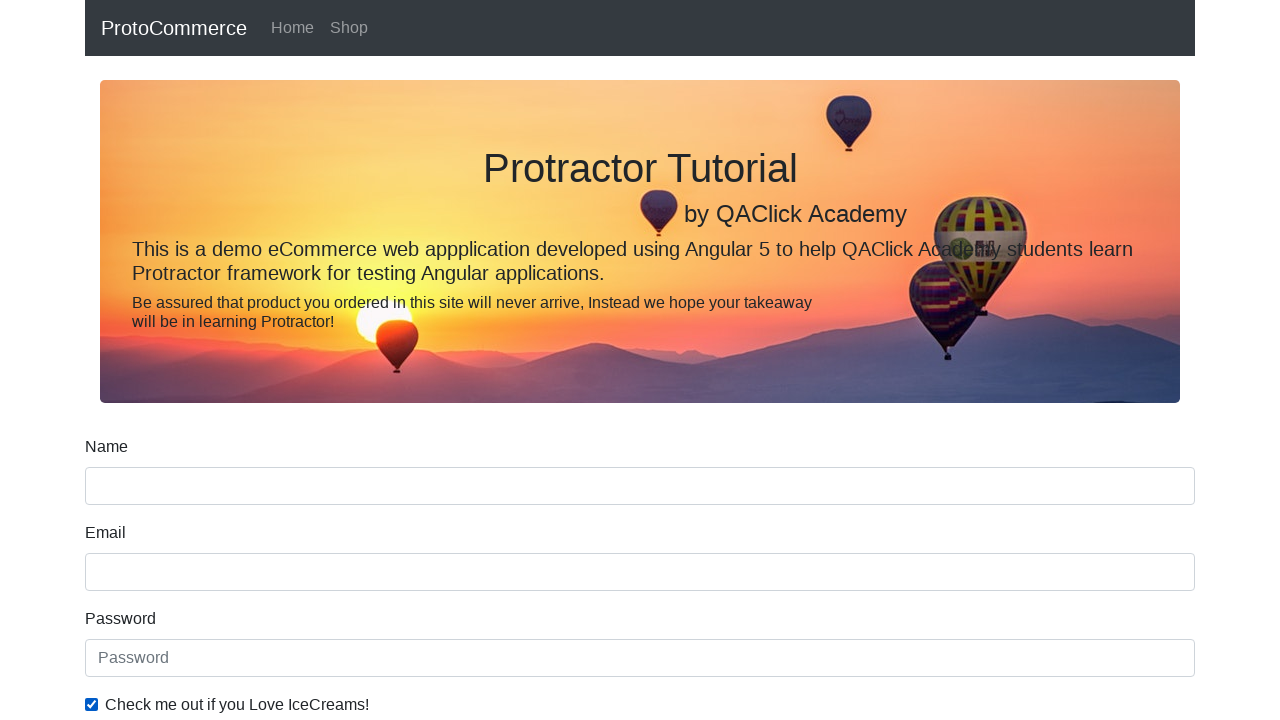

Selected 'Female' from gender dropdown on internal:label="Gender"i
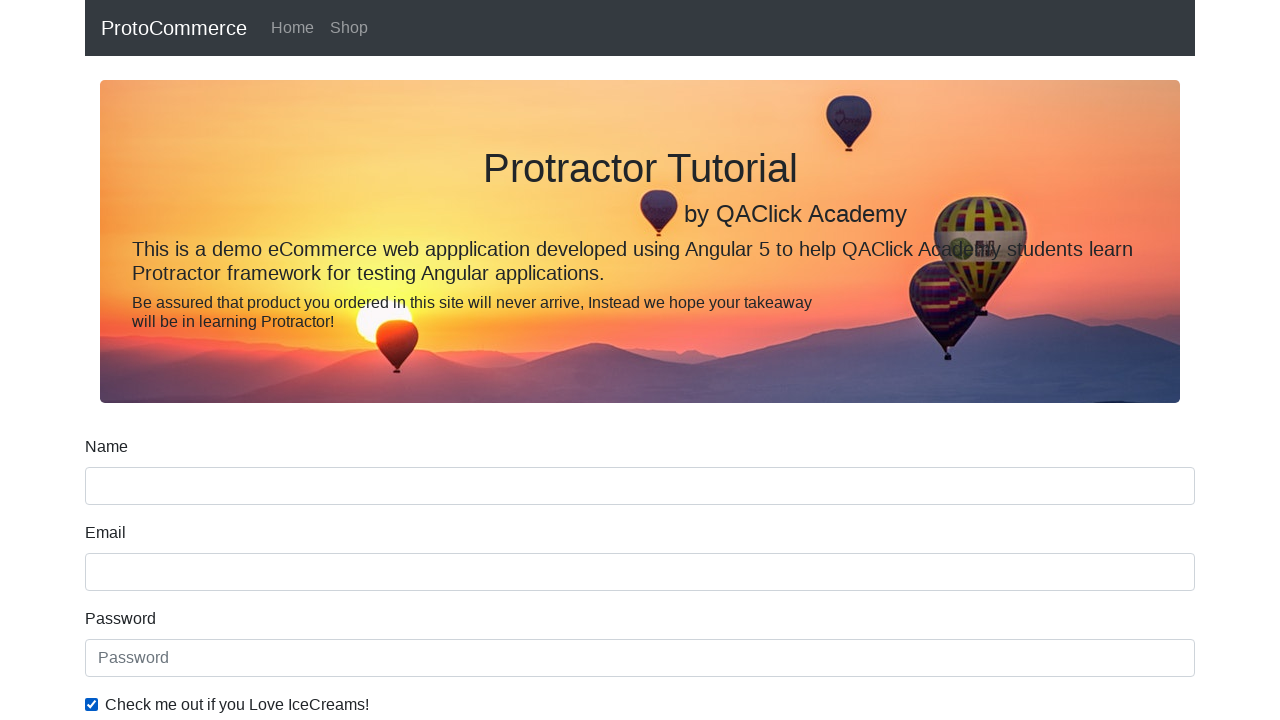

Filled password field with 'SecurePass456' on internal:attr=[placeholder="Password"i]
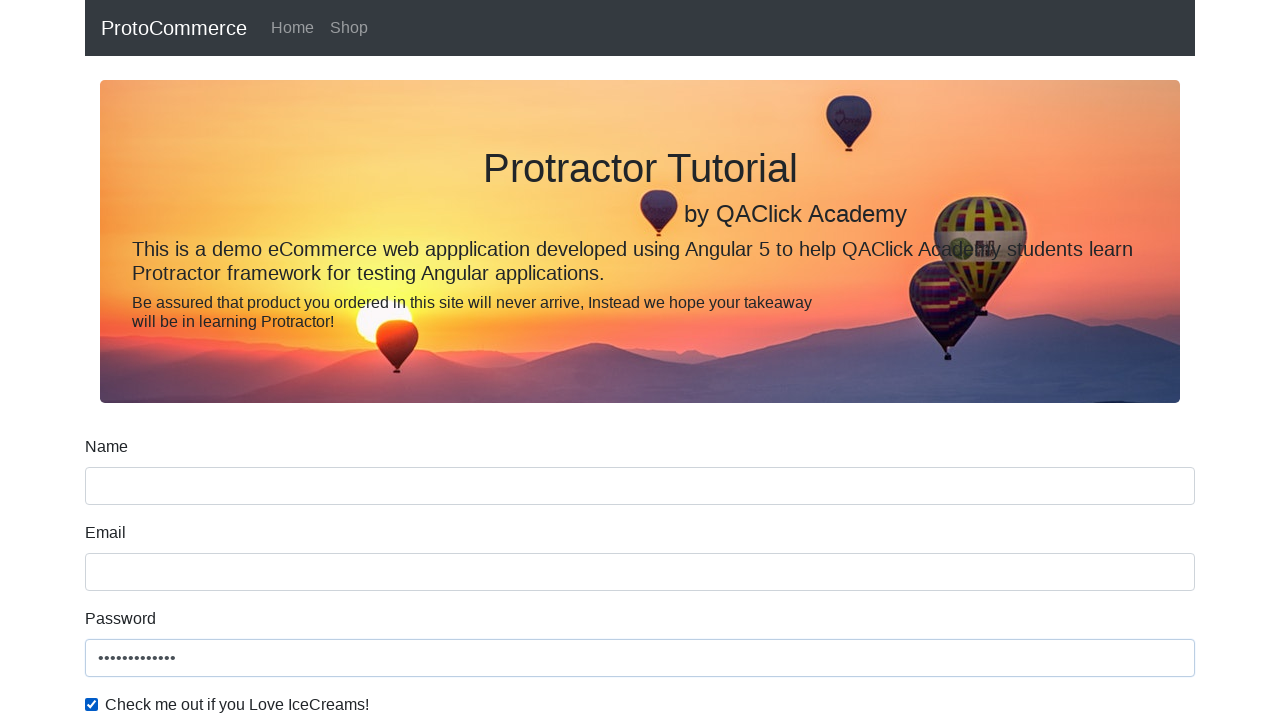

Clicked Submit button to submit form at (123, 491) on internal:role=button[name="Submit"i]
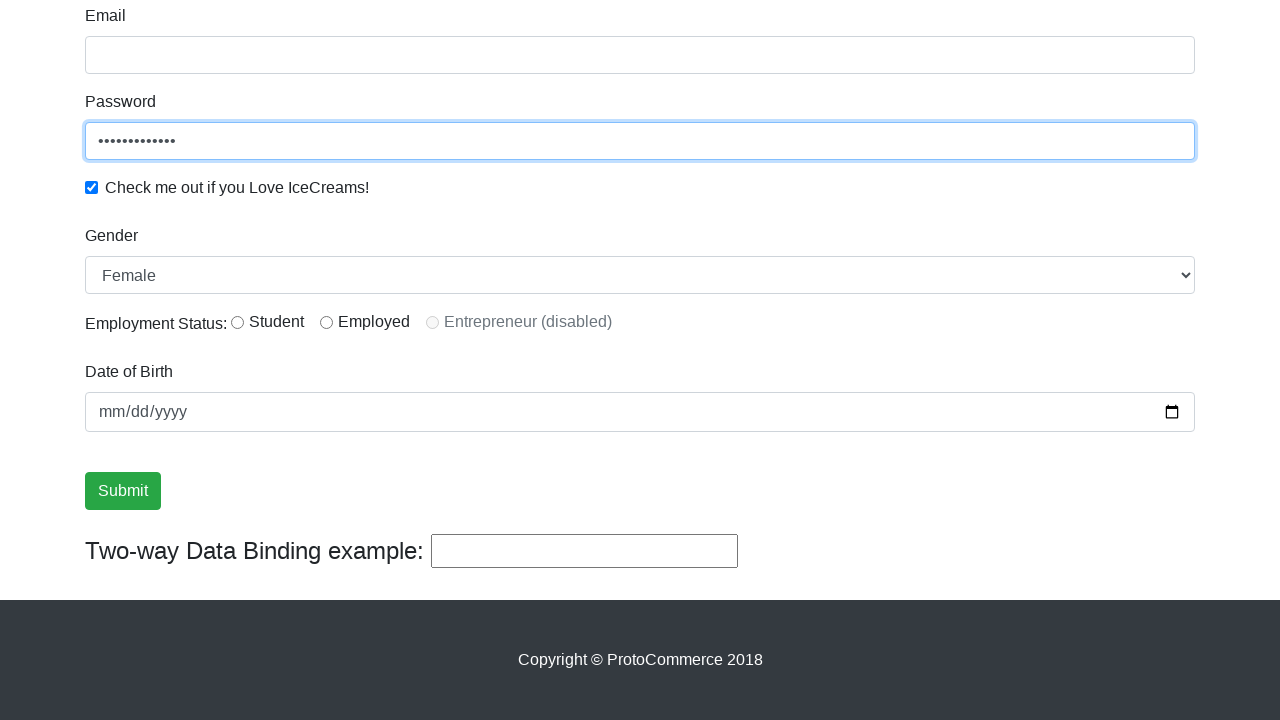

Form submission success message appeared
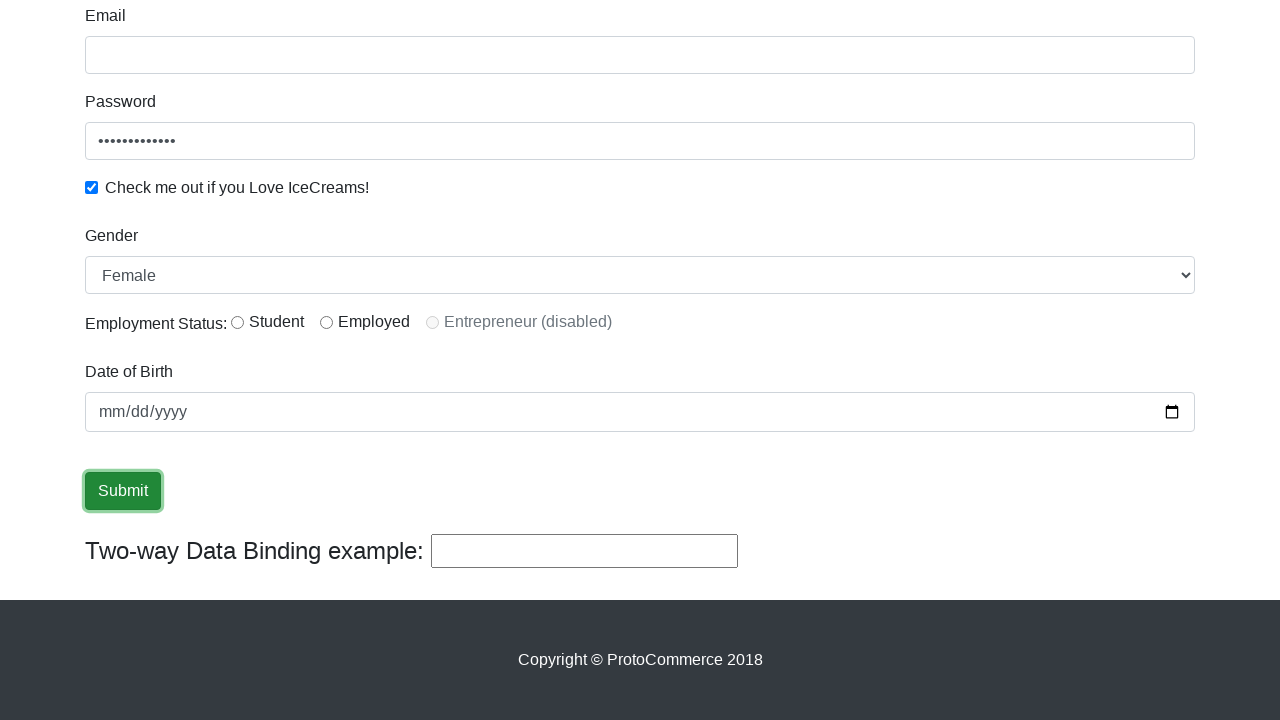

Clicked Shop link to navigate to shop page at (349, 28) on internal:role=link[name="Shop"i]
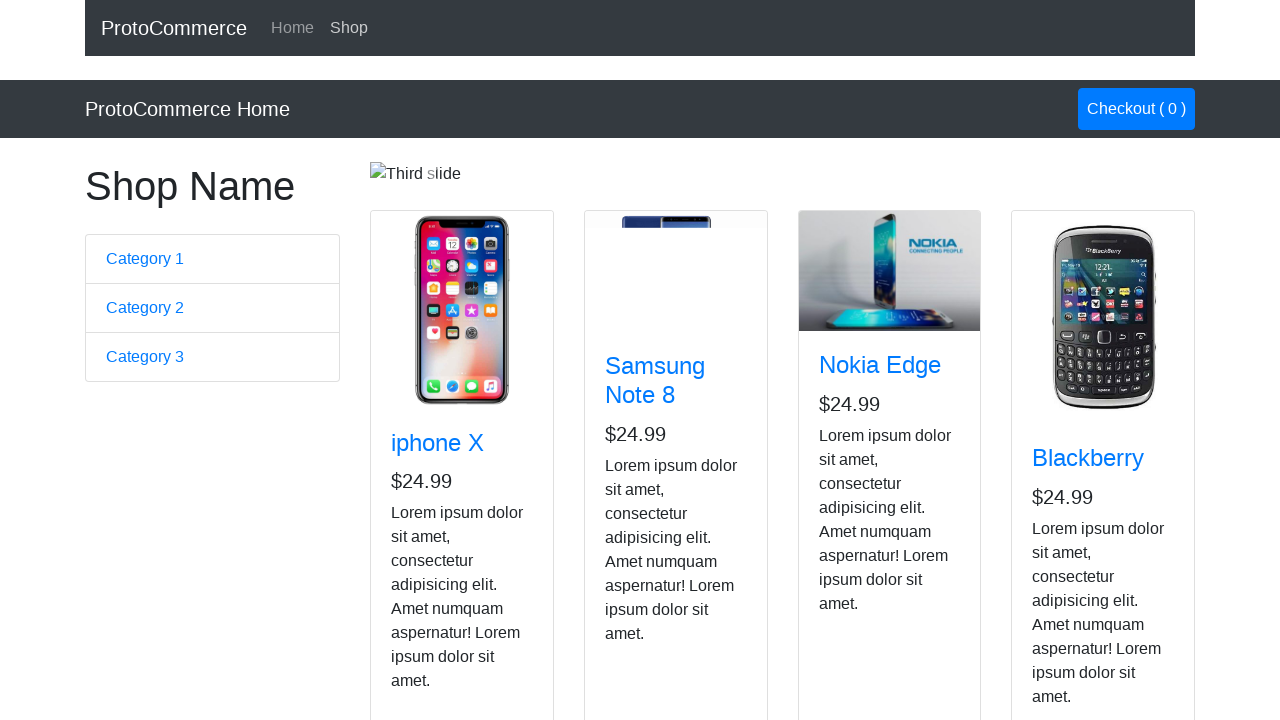

Added Blackberry item to cart at (1068, 528) on app-card >> internal:has-text="Blackberry"i >> internal:role=button
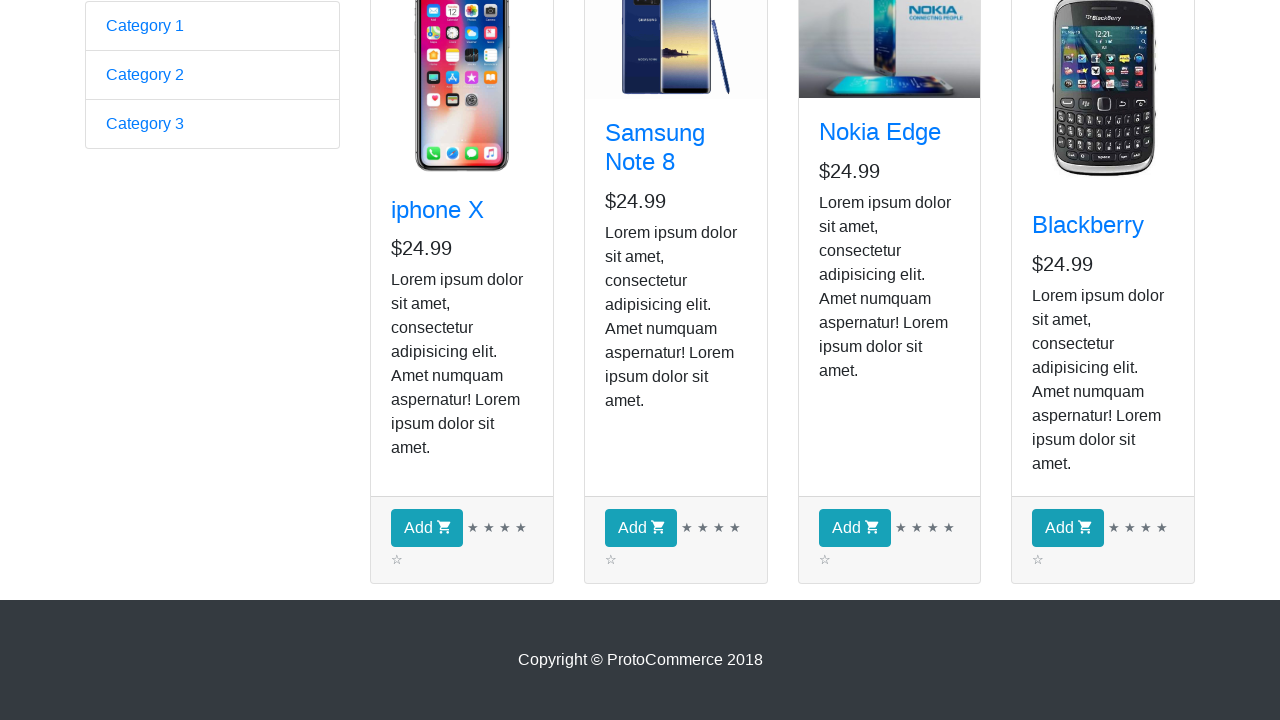

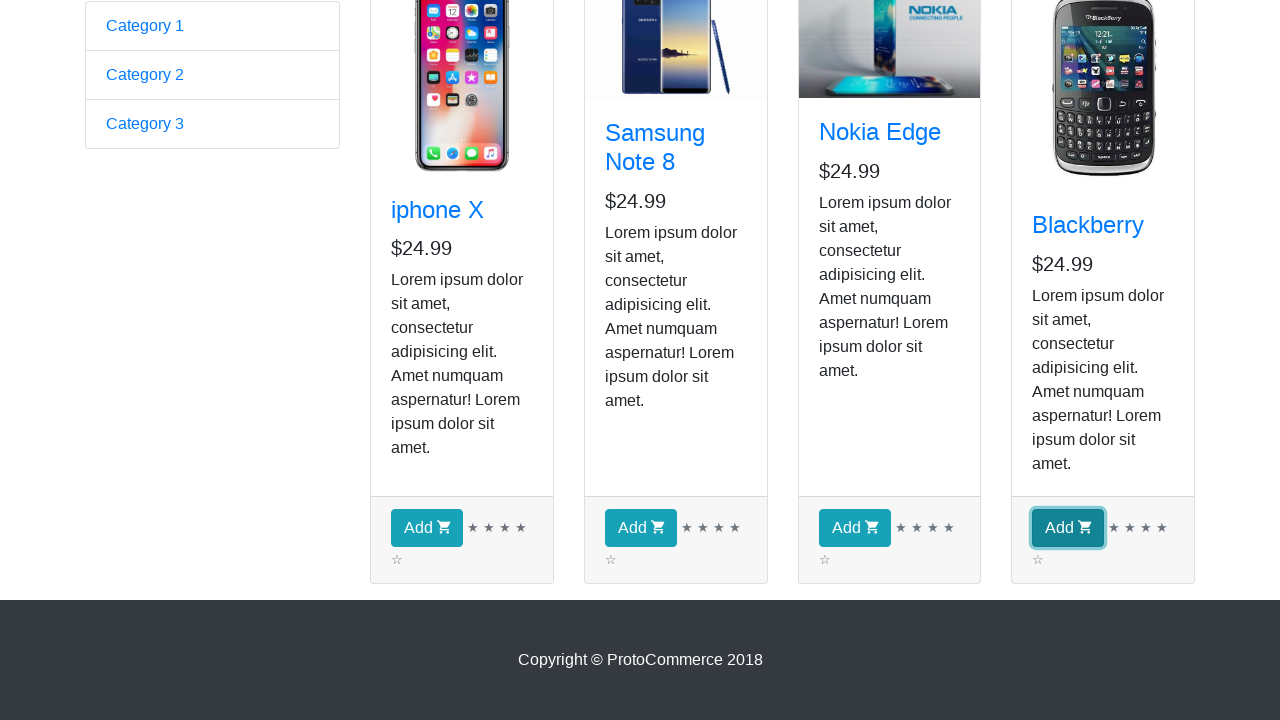